Tests the passenger count dropdown by clicking to open it, incrementing the adult passenger count 4 times using the increment button, and then closing the dropdown.

Starting URL: https://rahulshettyacademy.com/dropdownsPractise/

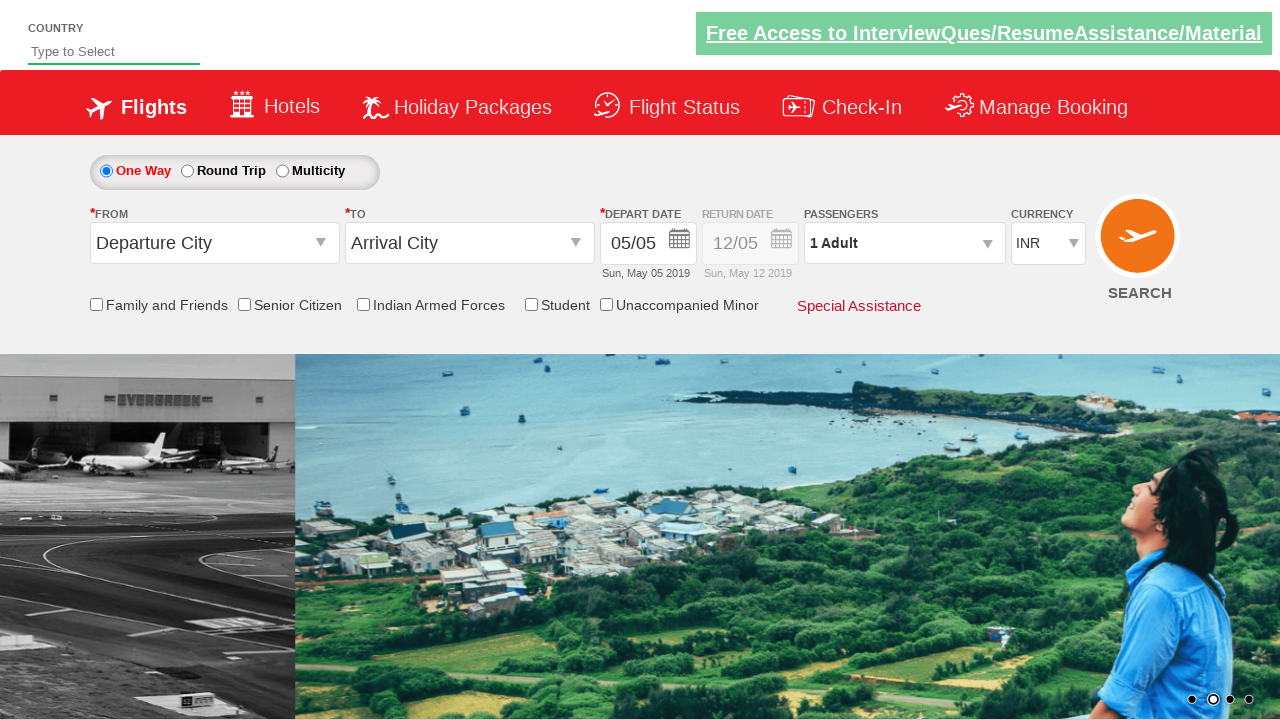

Clicked passenger info dropdown to open it at (904, 243) on #divpaxinfo
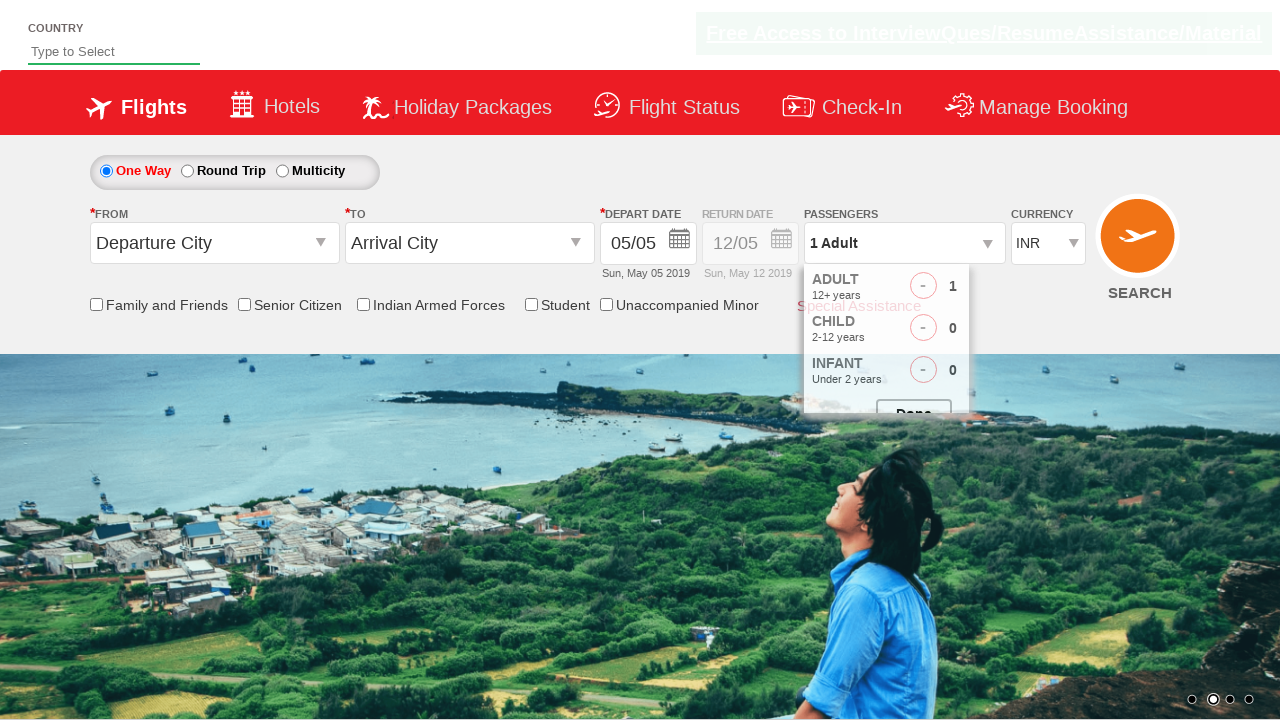

Increment adult button became visible
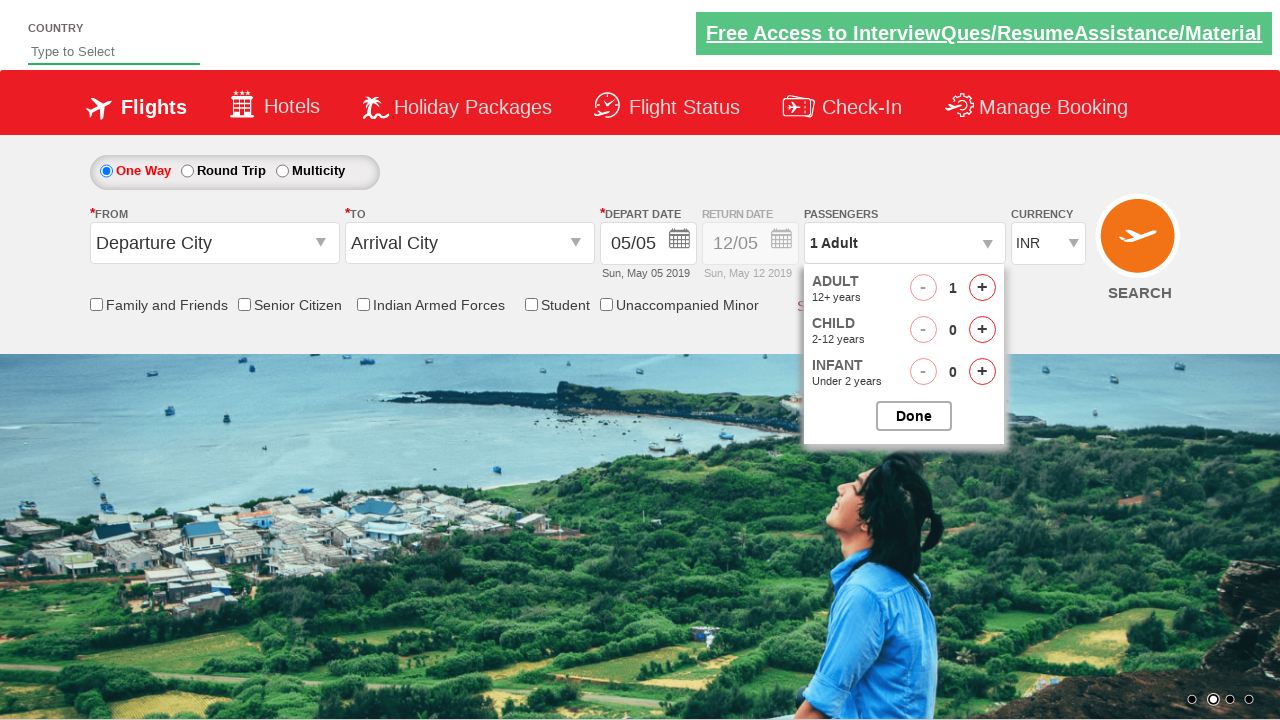

Clicked adult increment button at (982, 288) on #hrefIncAdt
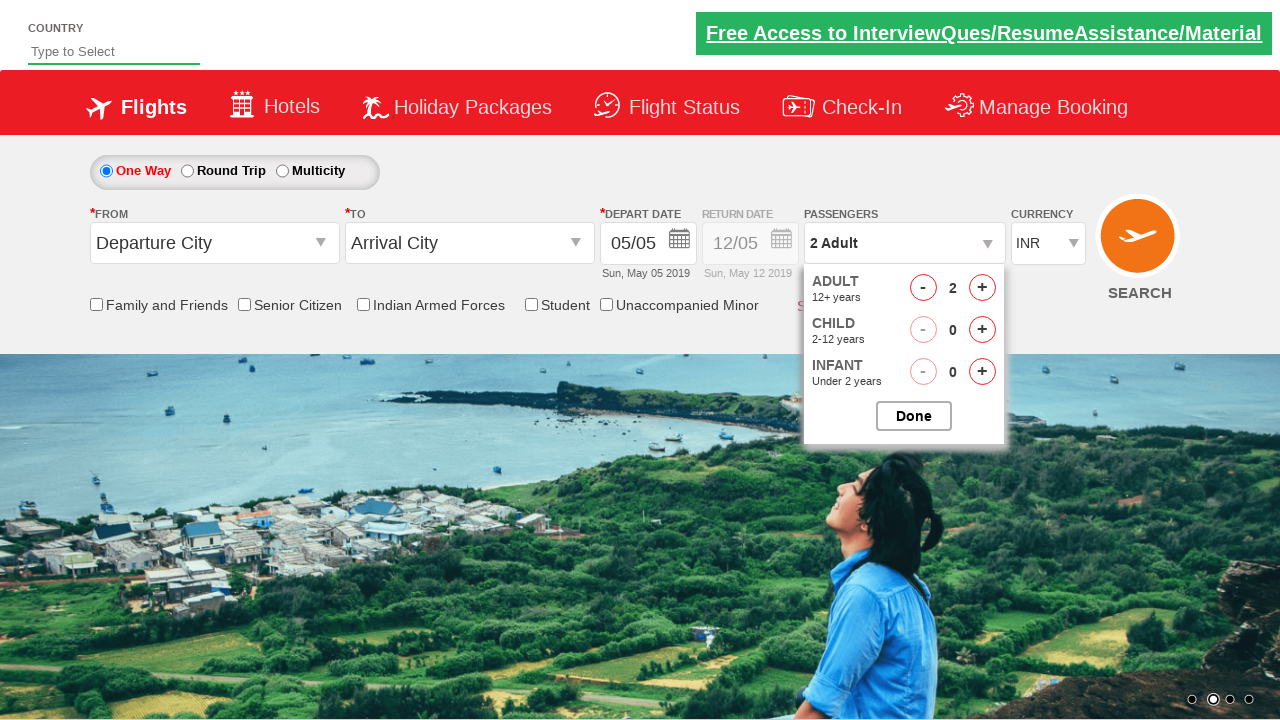

Clicked adult increment button at (982, 288) on #hrefIncAdt
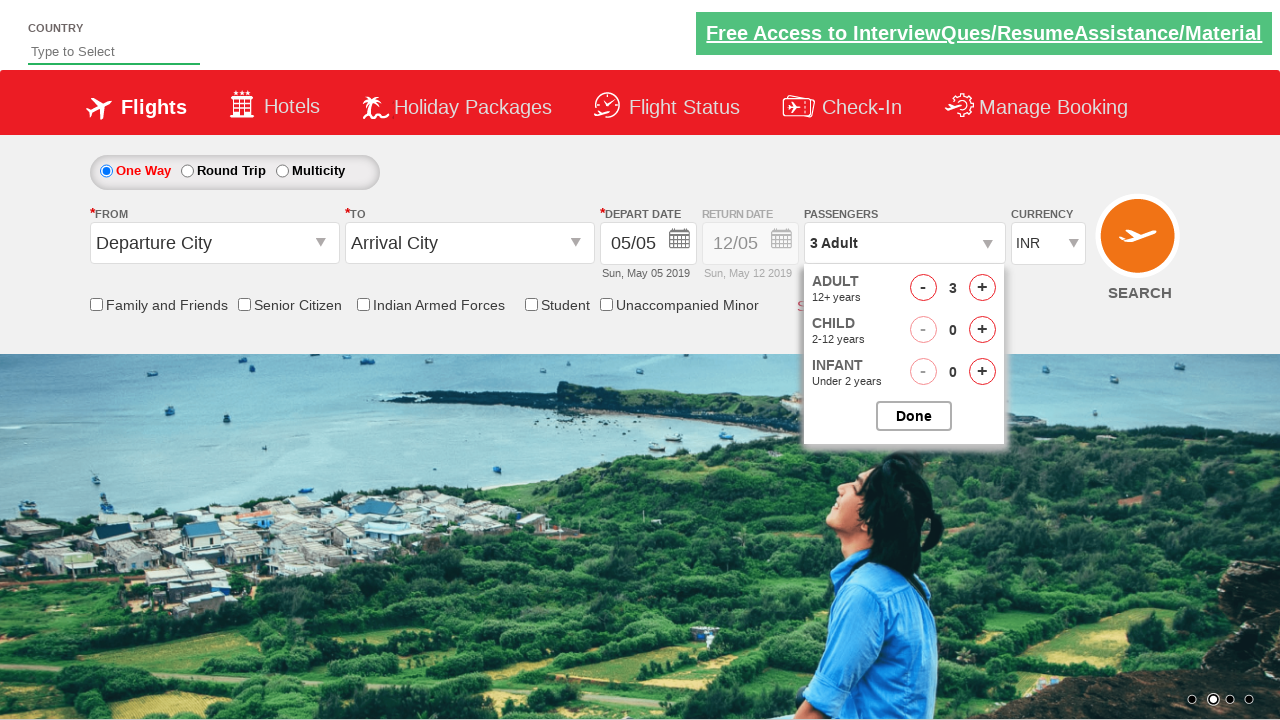

Clicked adult increment button at (982, 288) on #hrefIncAdt
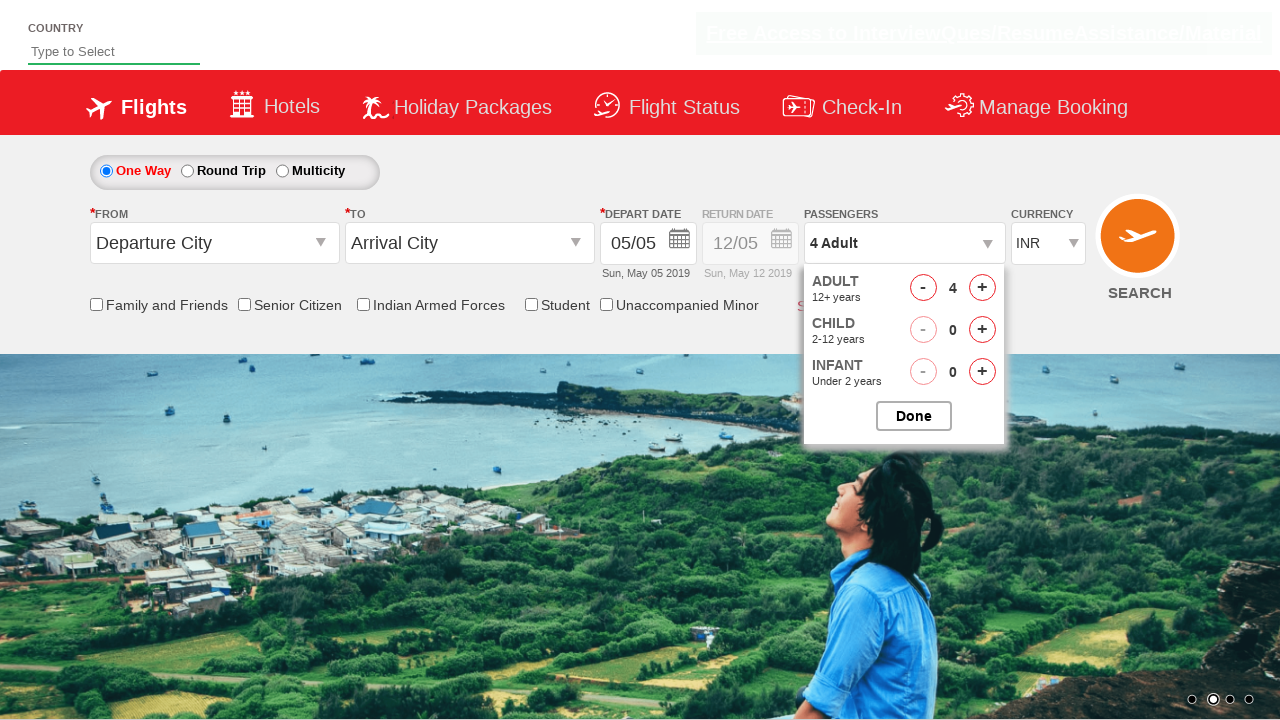

Clicked adult increment button at (982, 288) on #hrefIncAdt
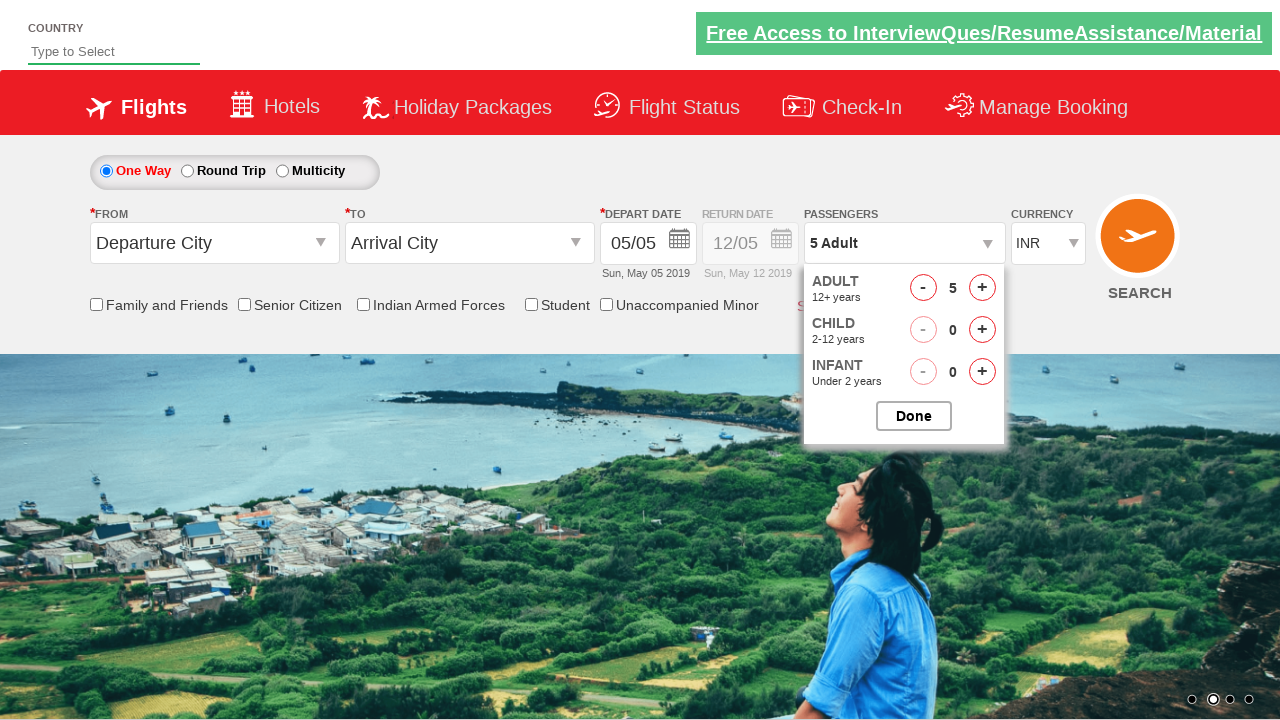

Clicked done button to close passenger dropdown at (914, 416) on .buttonN
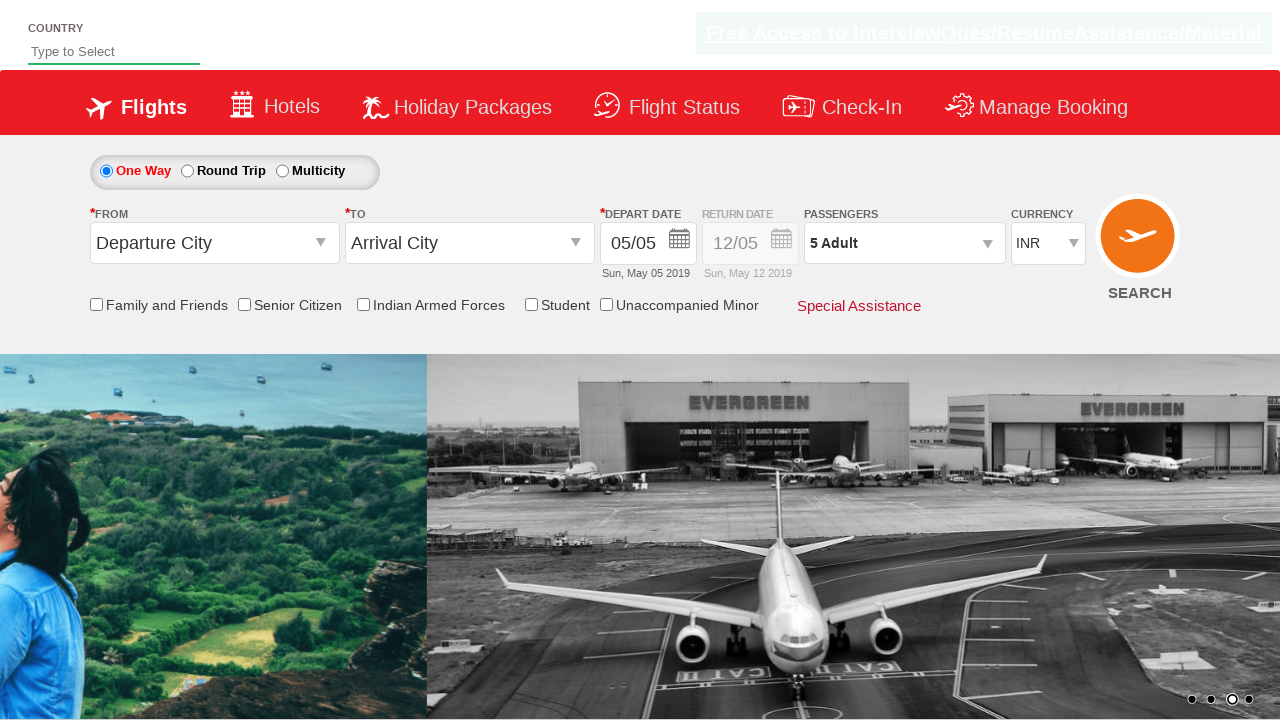

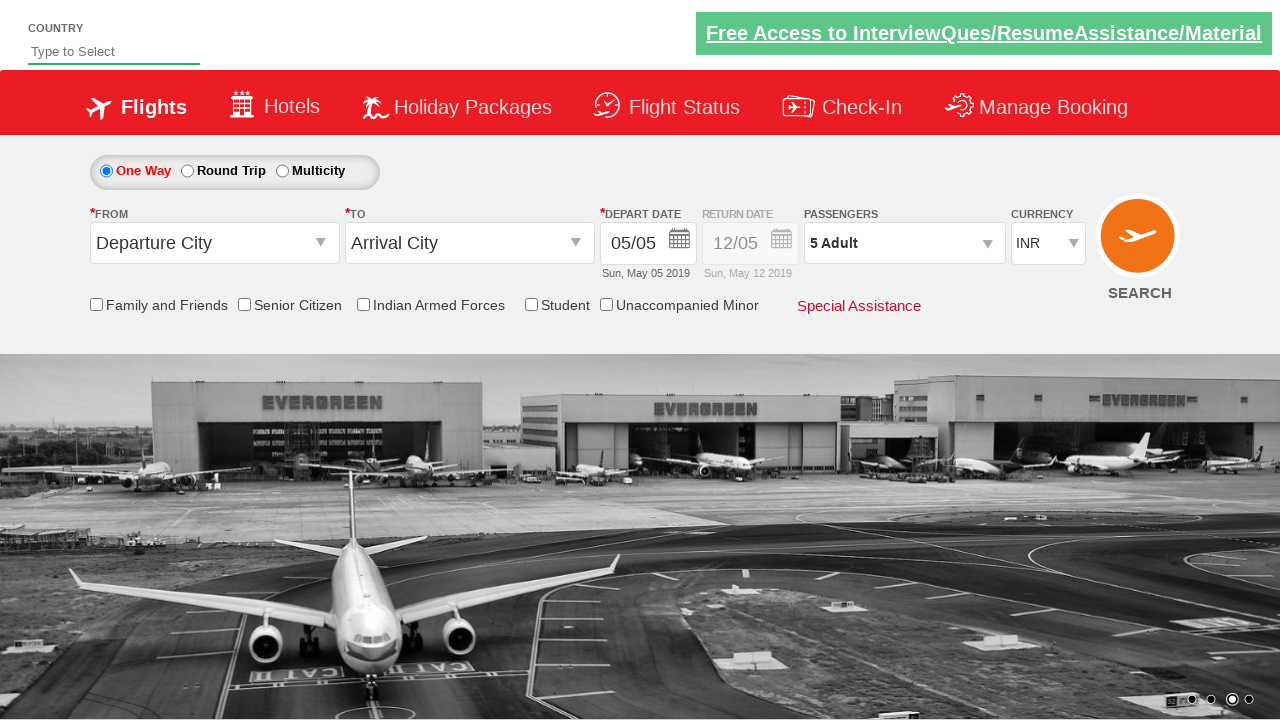